Tests checking and unchecking the toggle all checkbox to mark and unmark all items

Starting URL: https://demo.playwright.dev/todomvc

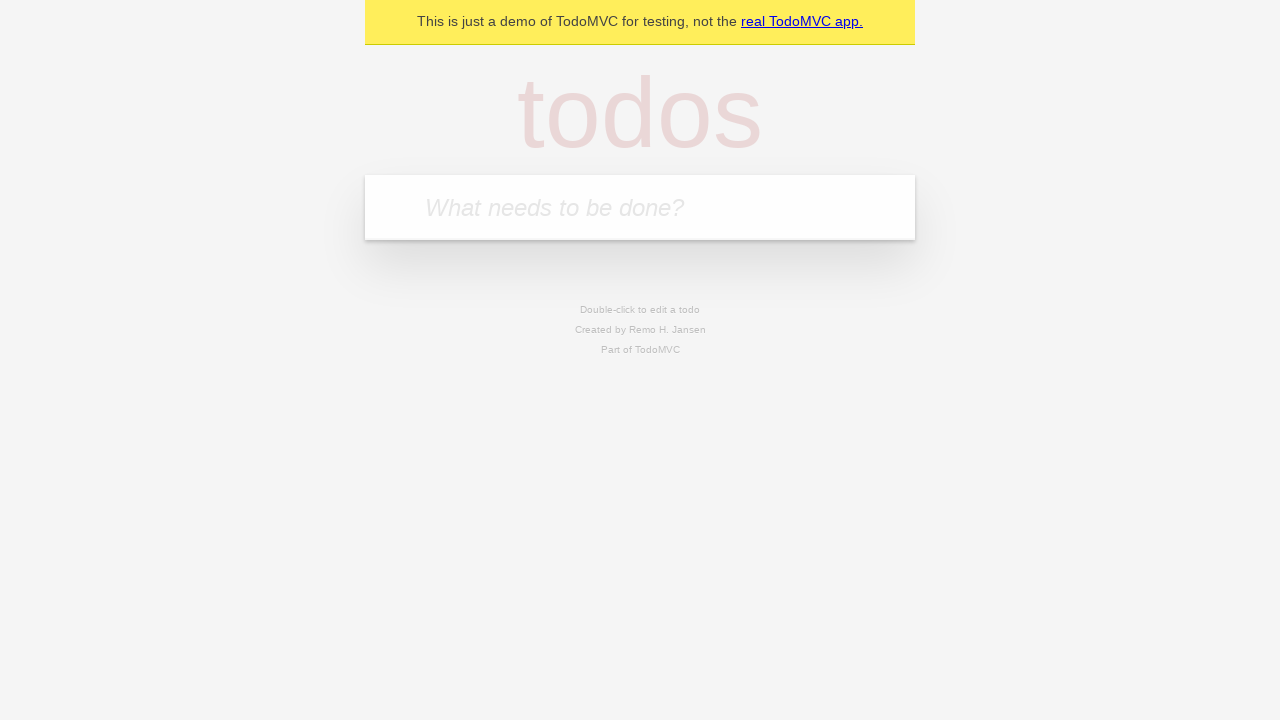

Filled todo input with 'buy some cheese' on internal:attr=[placeholder="What needs to be done?"i]
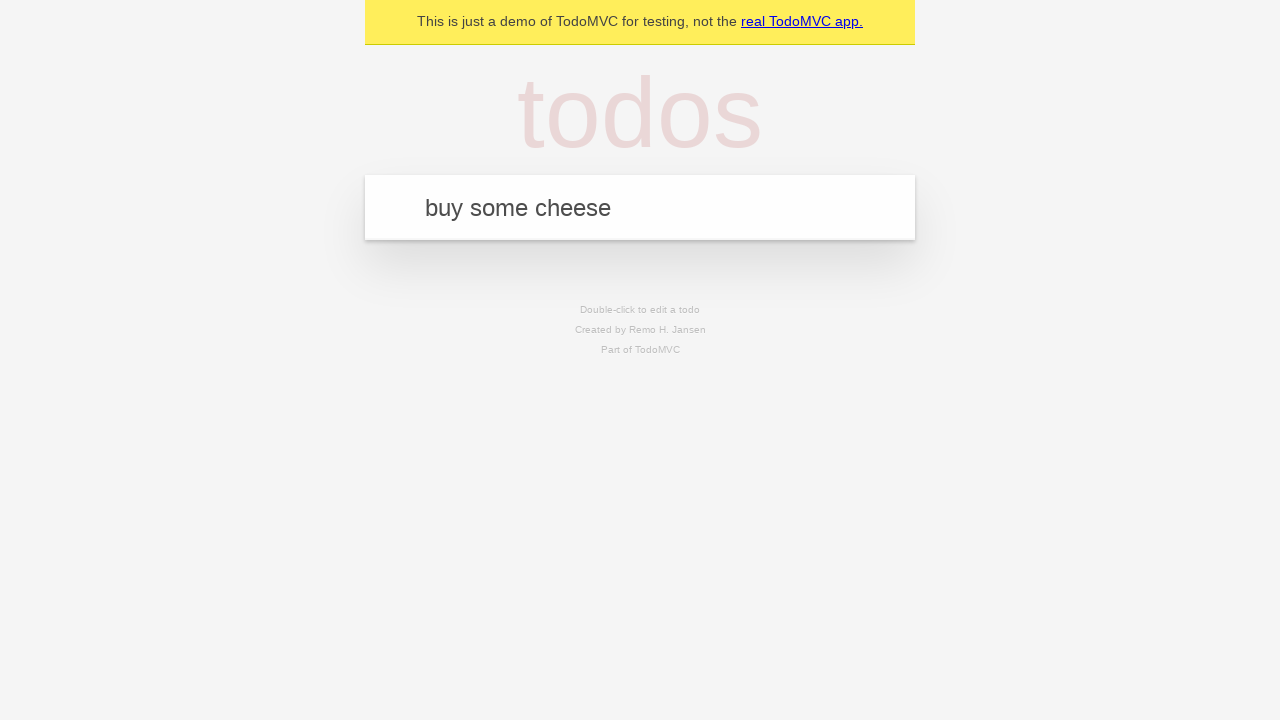

Pressed Enter to create todo 'buy some cheese' on internal:attr=[placeholder="What needs to be done?"i]
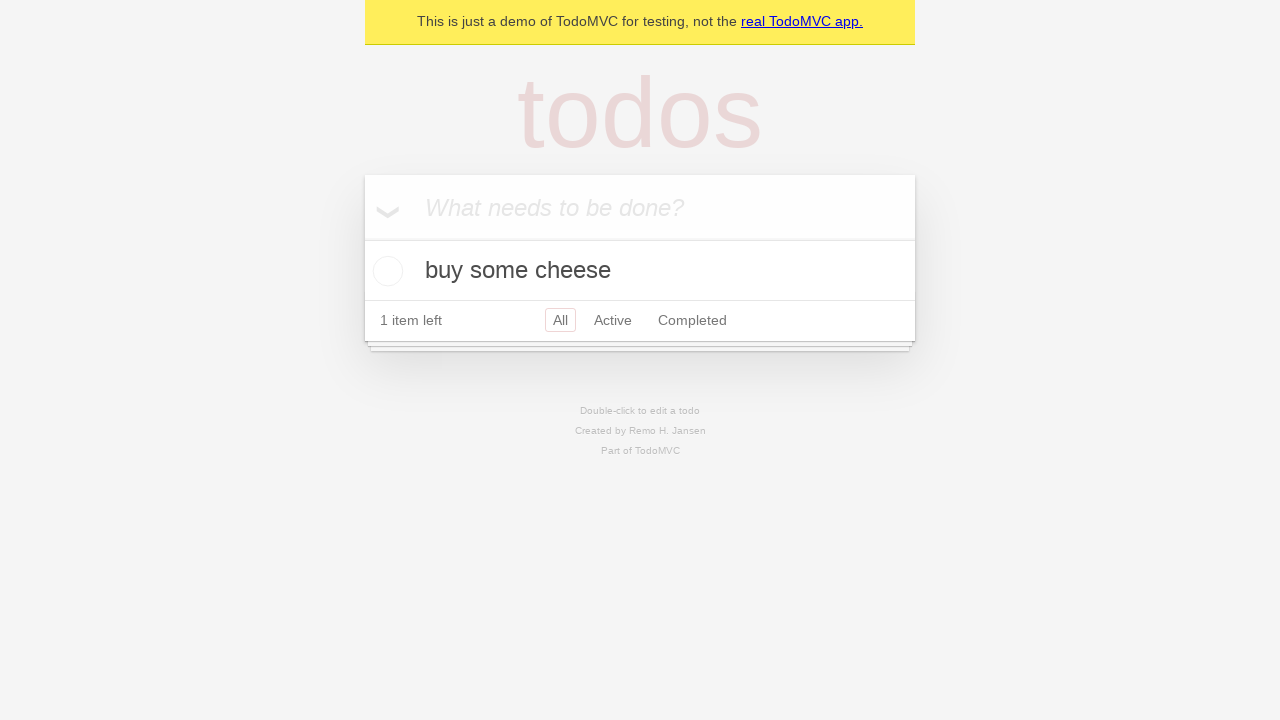

Filled todo input with 'feed the cat' on internal:attr=[placeholder="What needs to be done?"i]
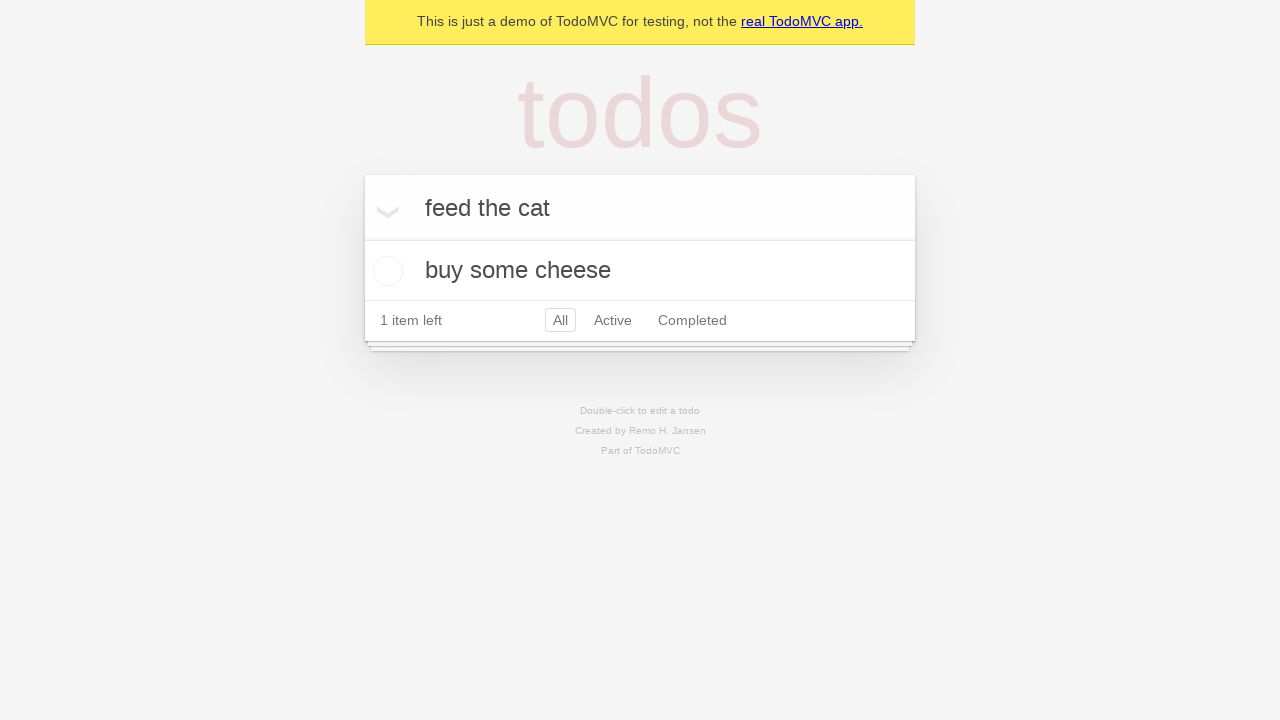

Pressed Enter to create todo 'feed the cat' on internal:attr=[placeholder="What needs to be done?"i]
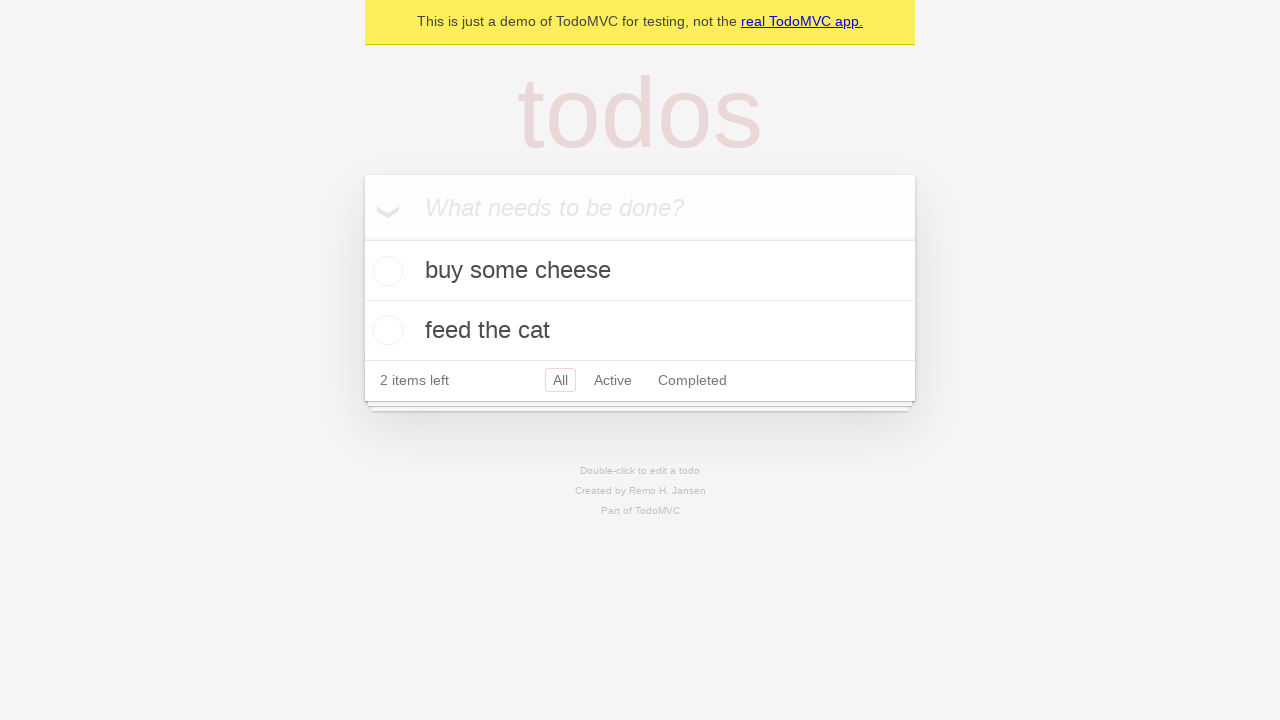

Filled todo input with 'book a doctors appointment' on internal:attr=[placeholder="What needs to be done?"i]
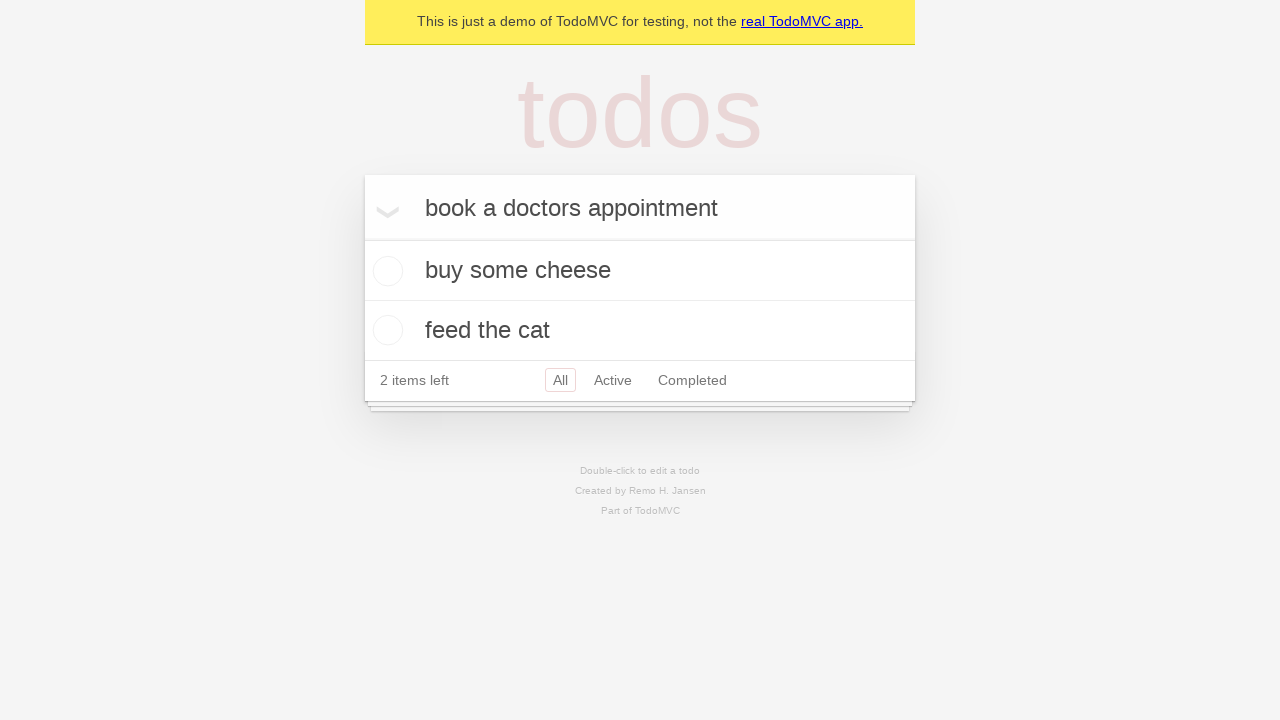

Pressed Enter to create todo 'book a doctors appointment' on internal:attr=[placeholder="What needs to be done?"i]
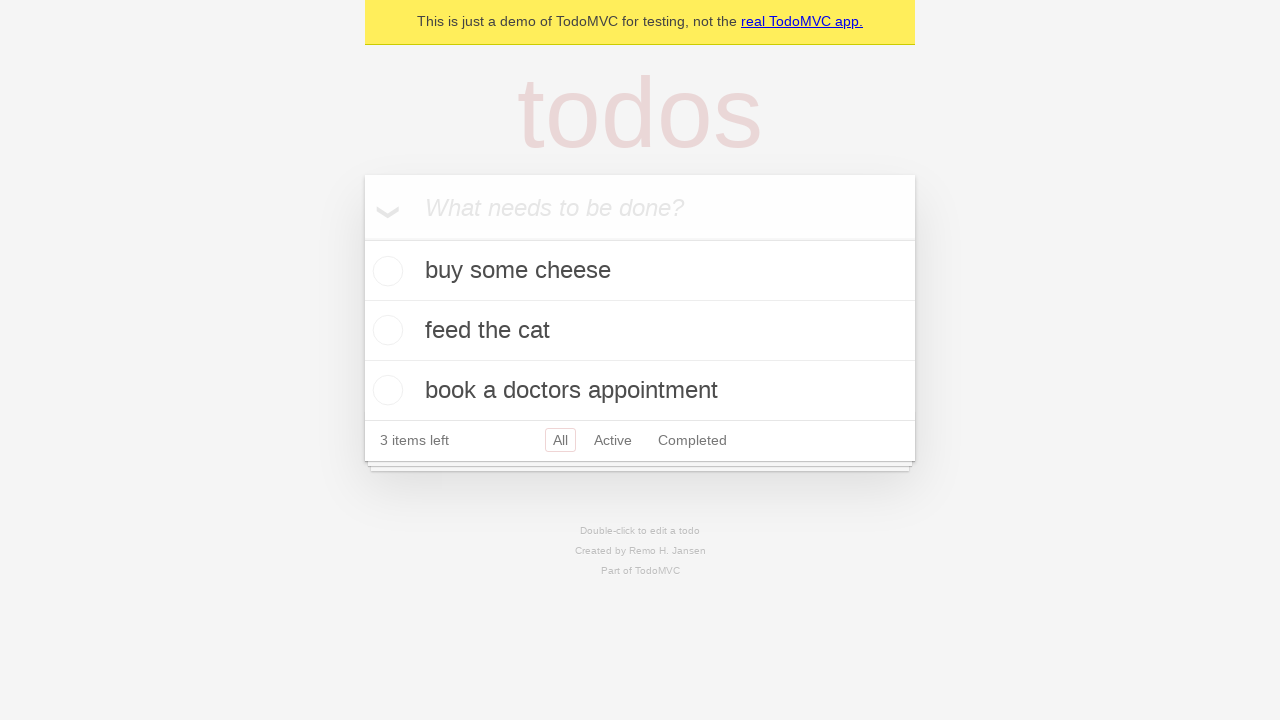

Waited for all 3 todos to be created in localStorage
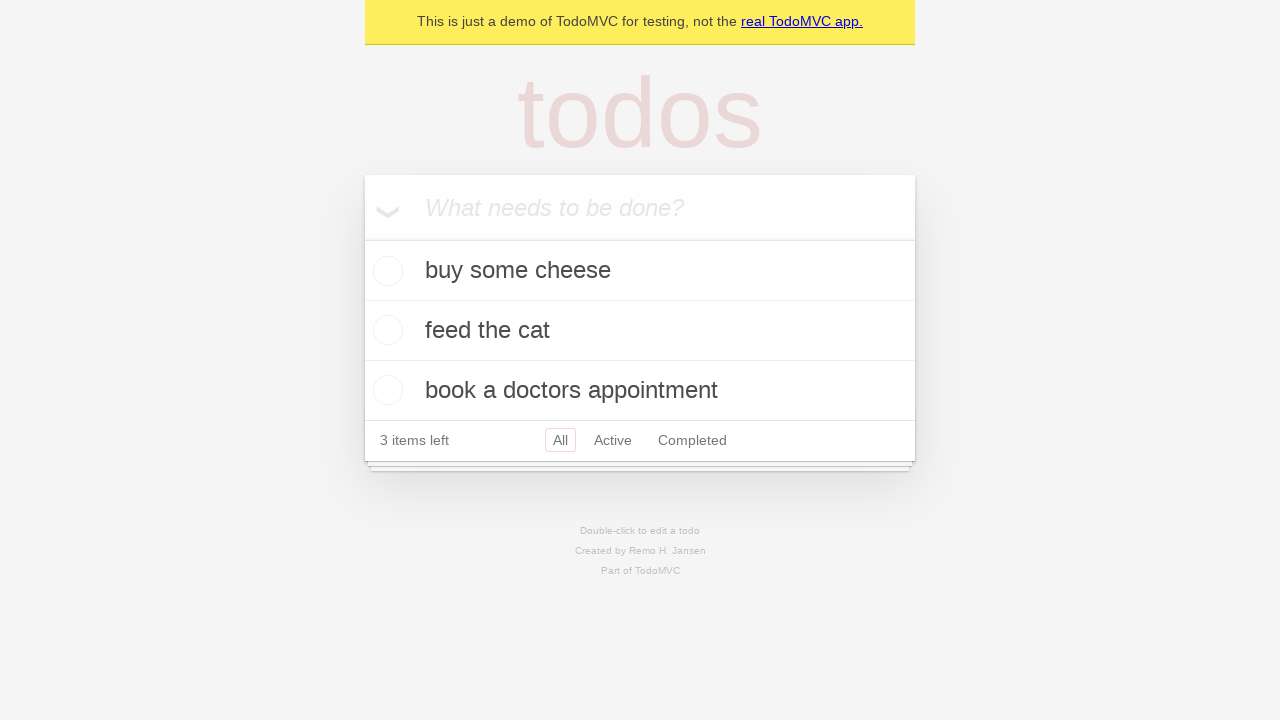

Checked the 'Mark all as complete' toggle to mark all items as complete at (362, 238) on internal:label="Mark all as complete"i
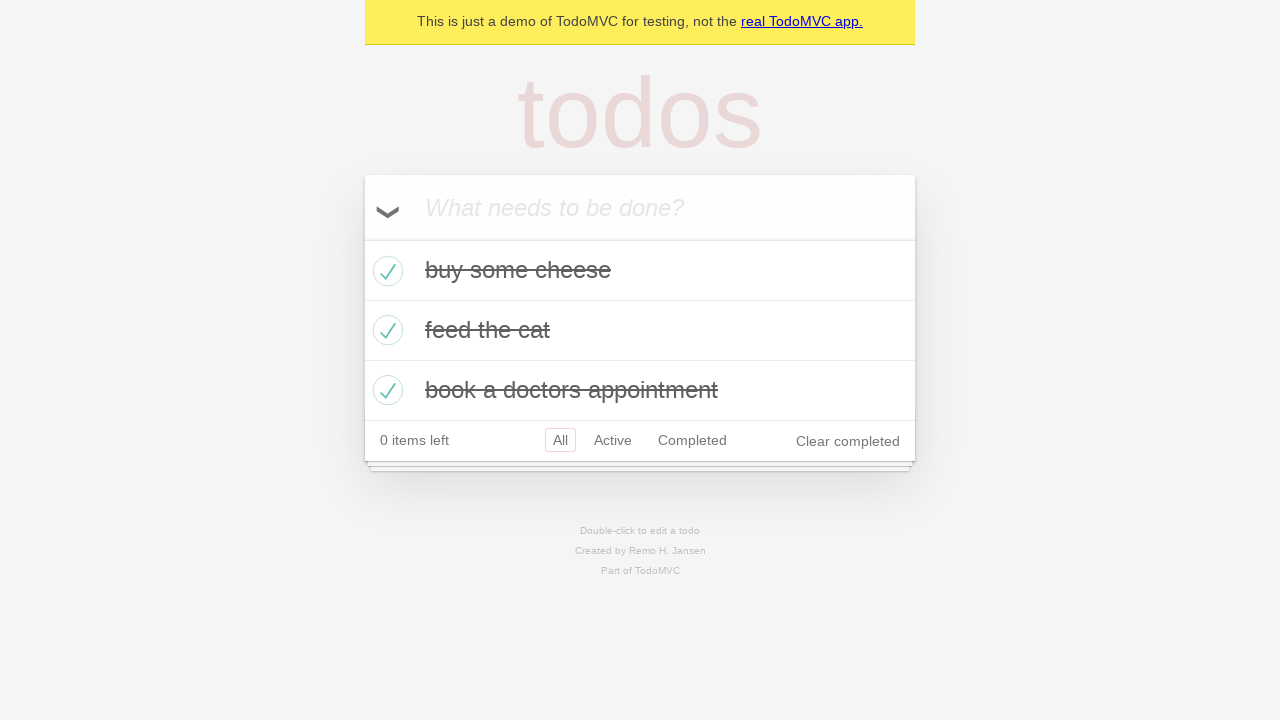

Unchecked the 'Mark all as complete' toggle to clear all items at (362, 238) on internal:label="Mark all as complete"i
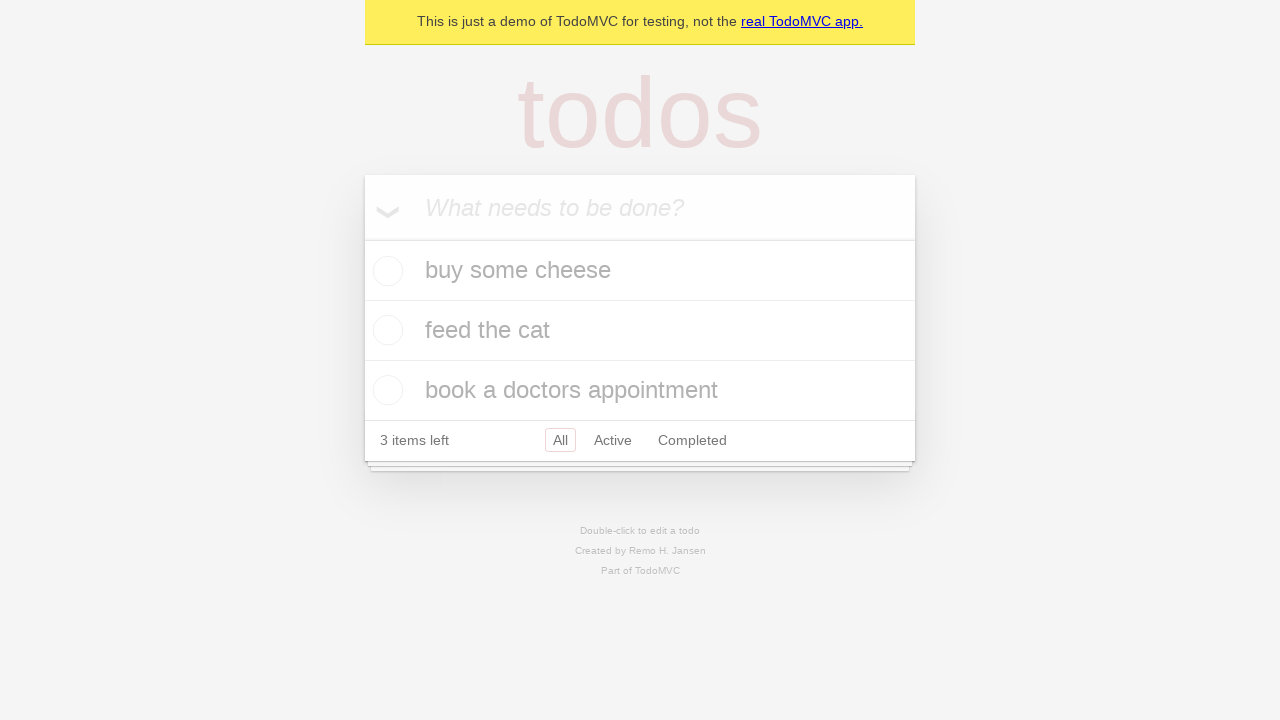

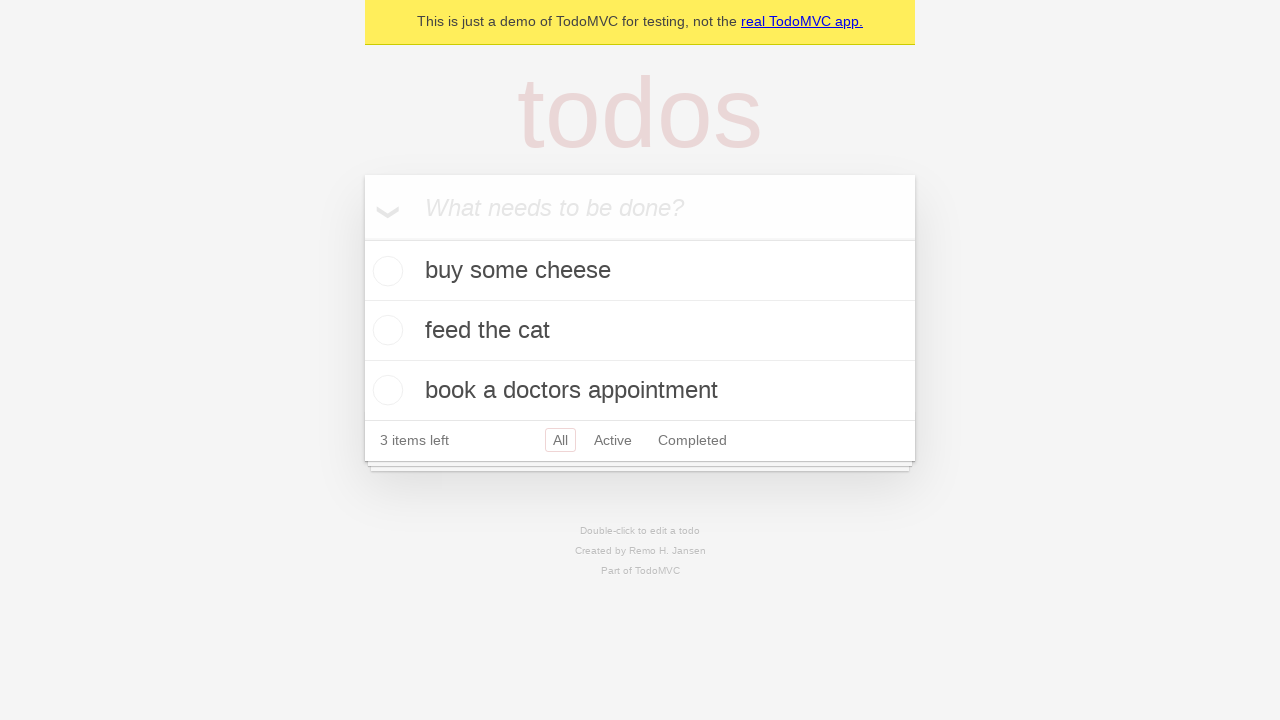